Tests that the Player Guide page loads within an acceptable time frame by reloading the page and measuring load time

Starting URL: https://cs455-assignment-1.github.io/StackNServe/

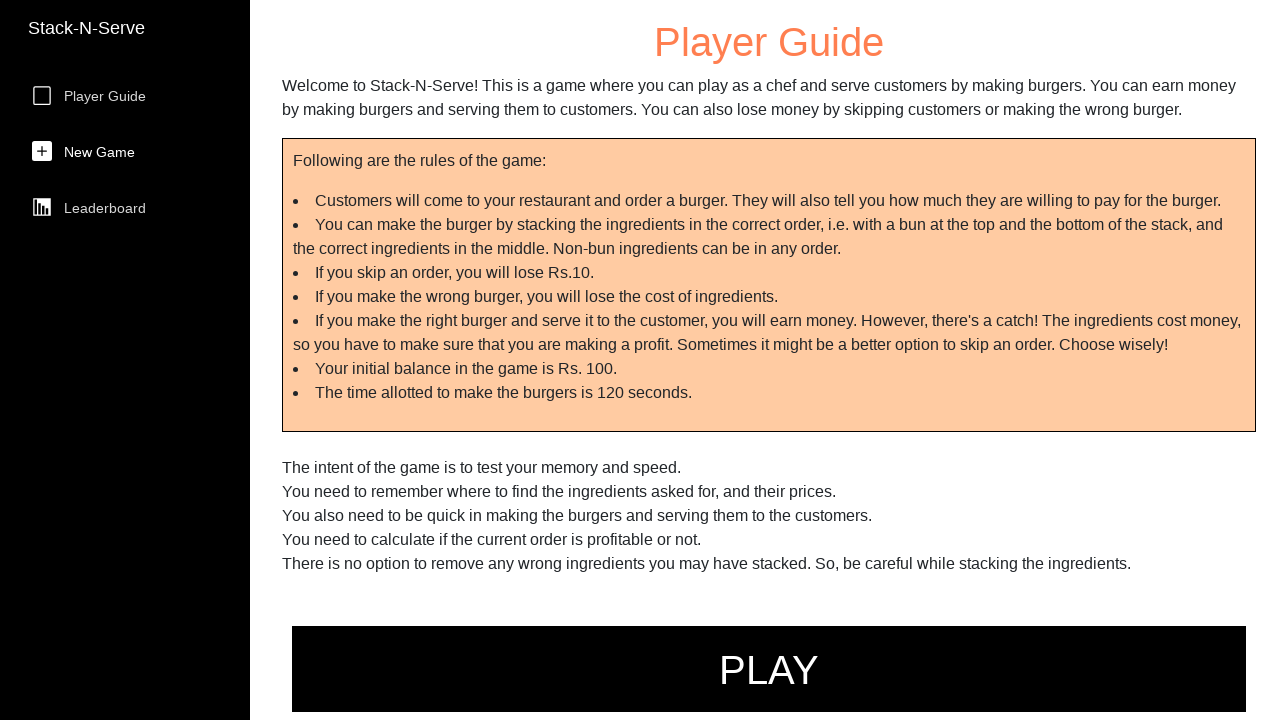

Reloaded the Player Guide page
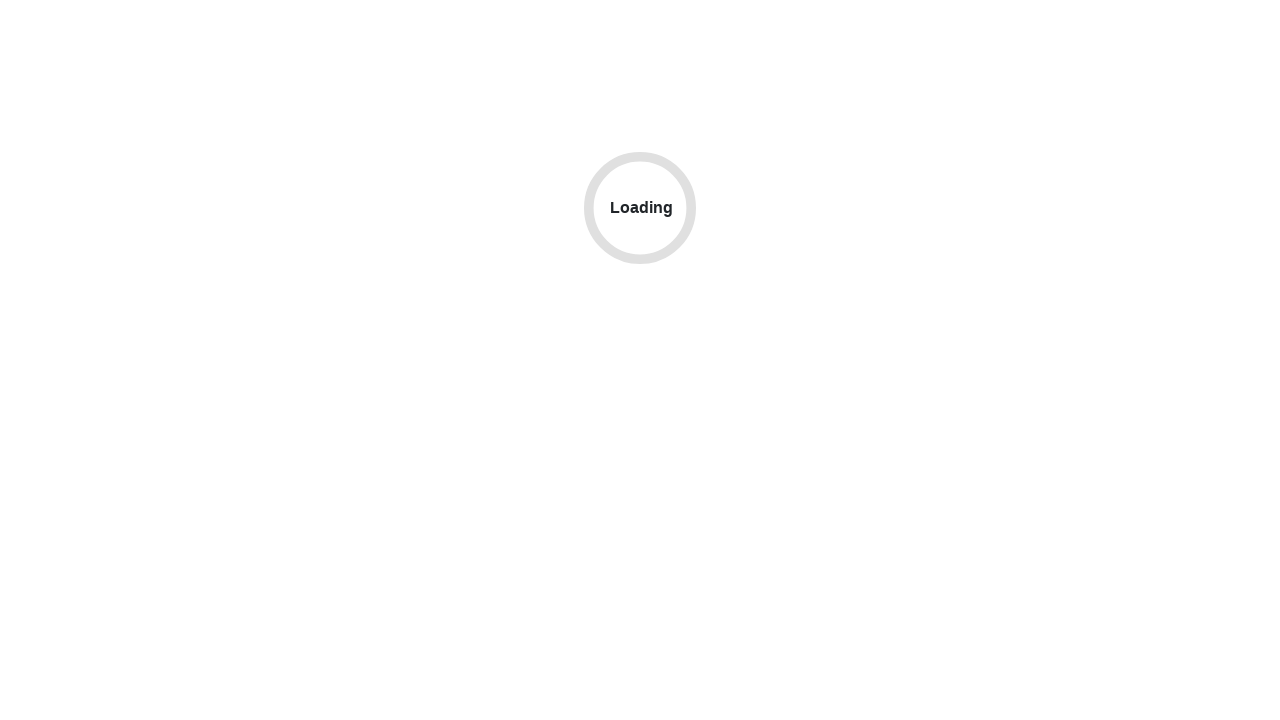

Page fully loaded and ready
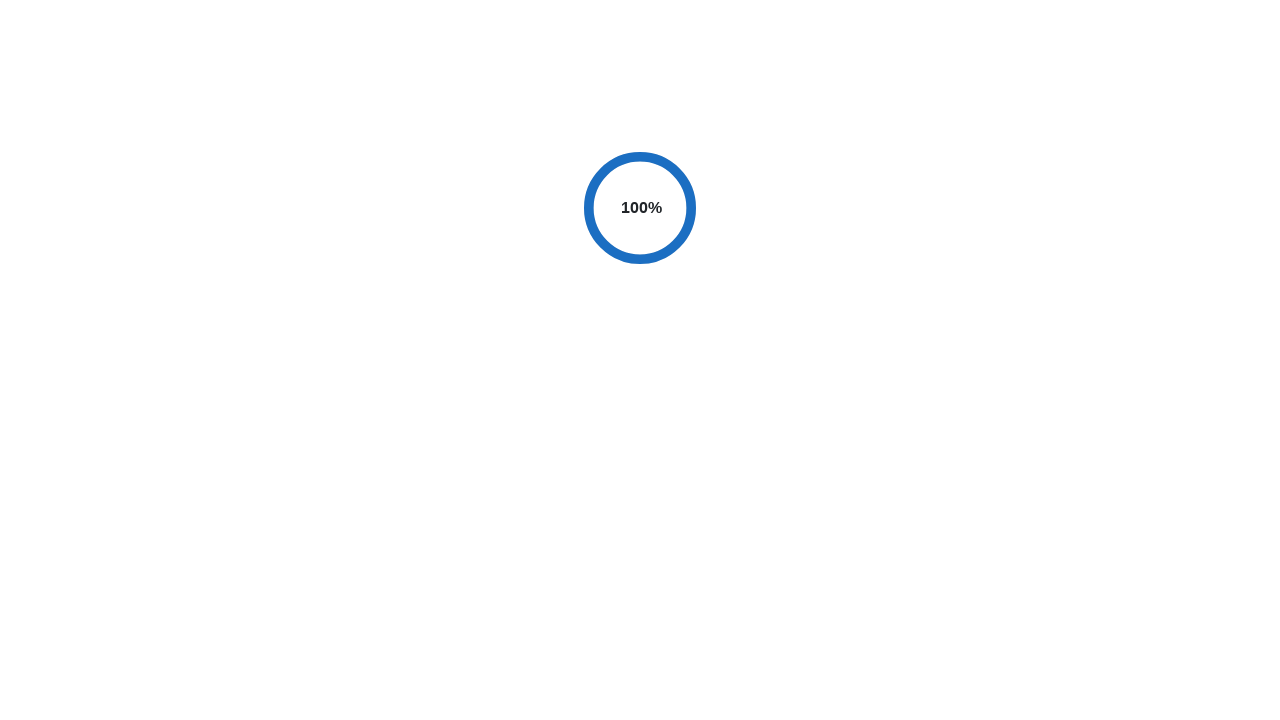

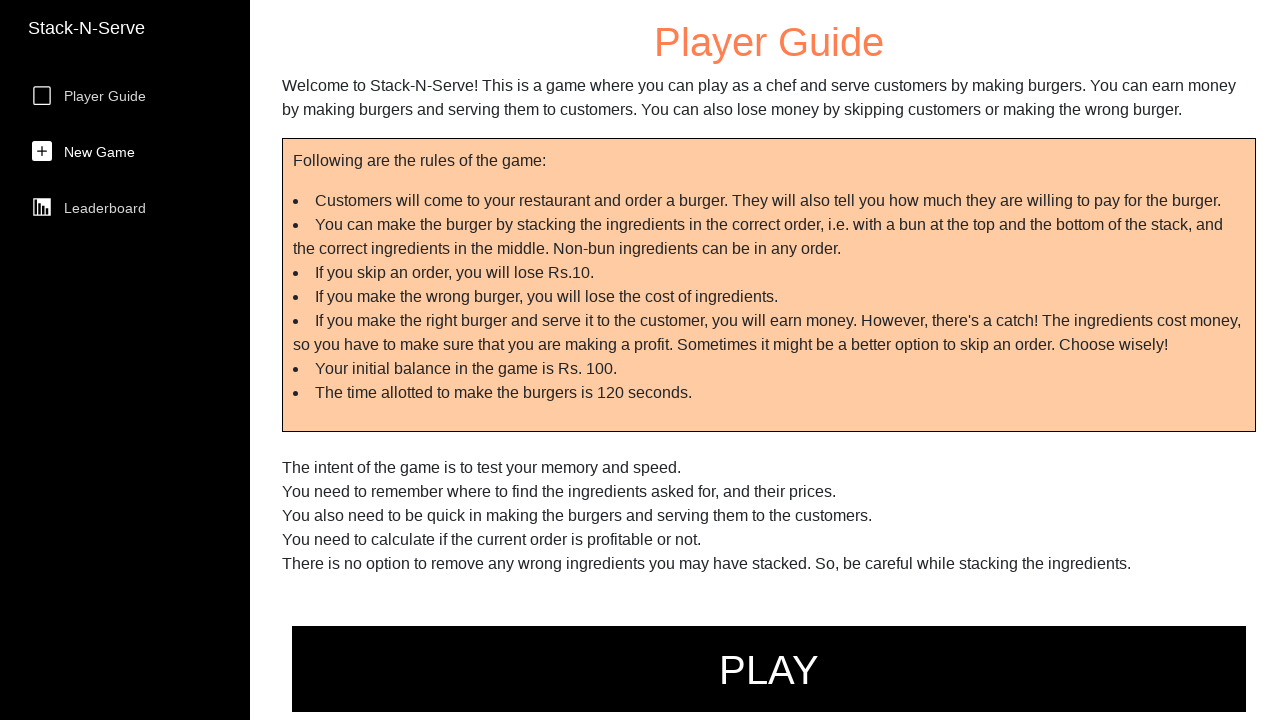